Tests that clicking the Due column header sorts the numeric values in ascending order by clicking the header and verifying the column data is sorted.

Starting URL: http://the-internet.herokuapp.com/tables

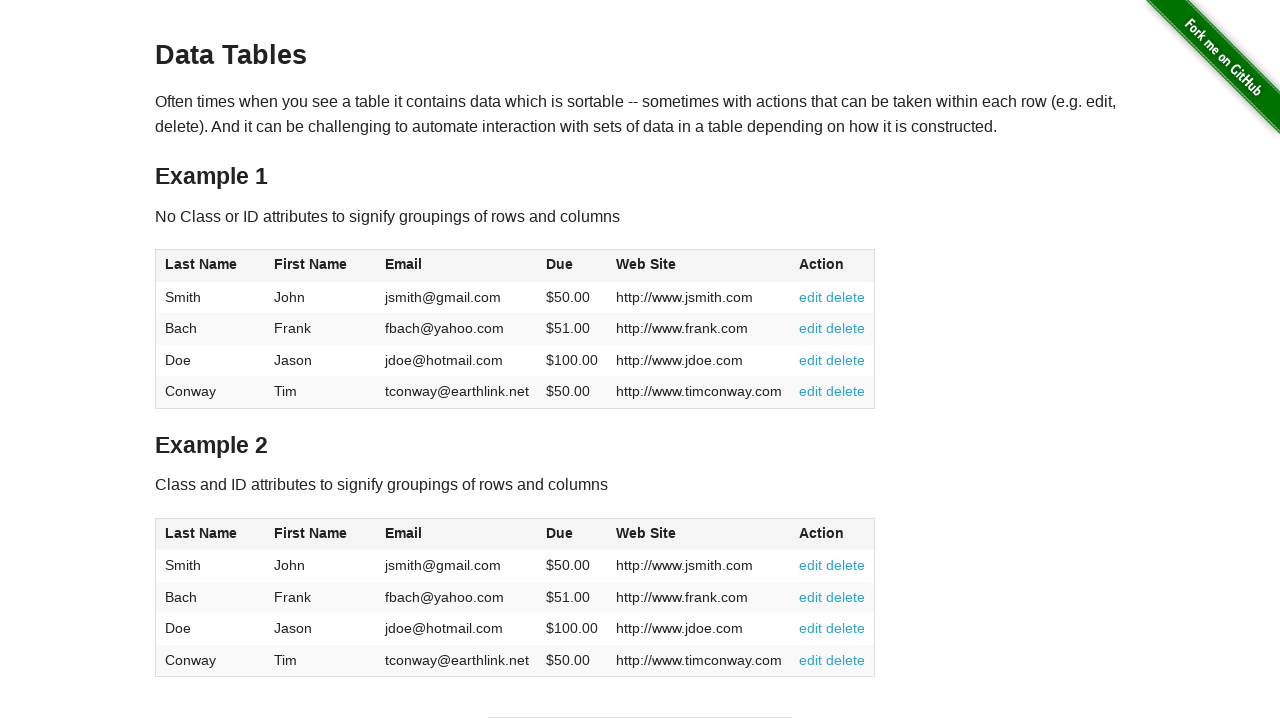

Clicked the Due column header to sort in ascending order at (572, 266) on #table1 thead tr th:nth-of-type(4)
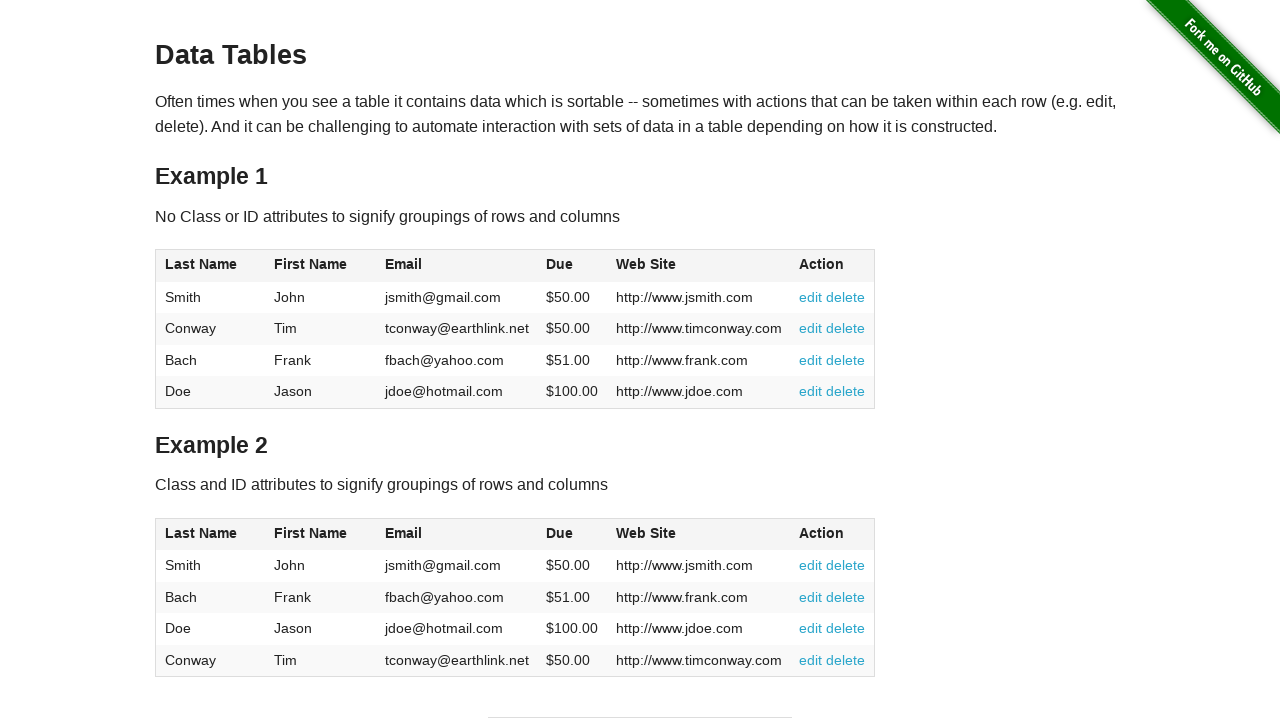

Due column data loaded and visible
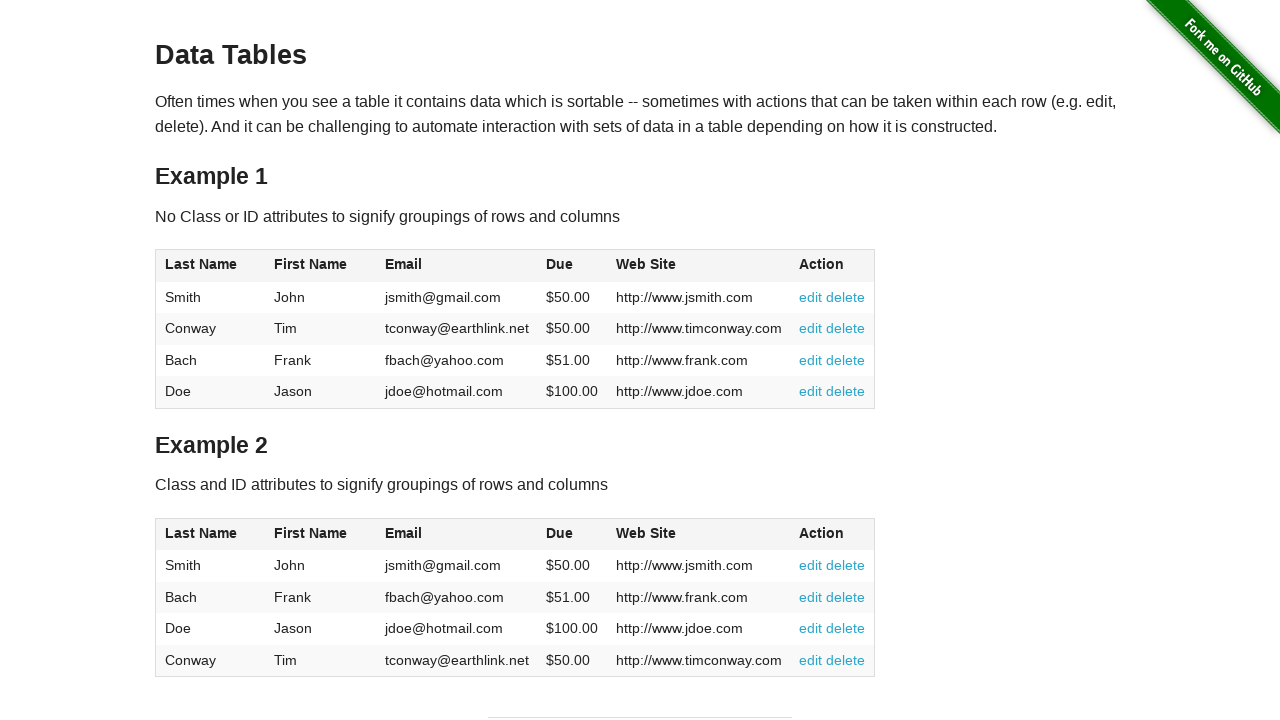

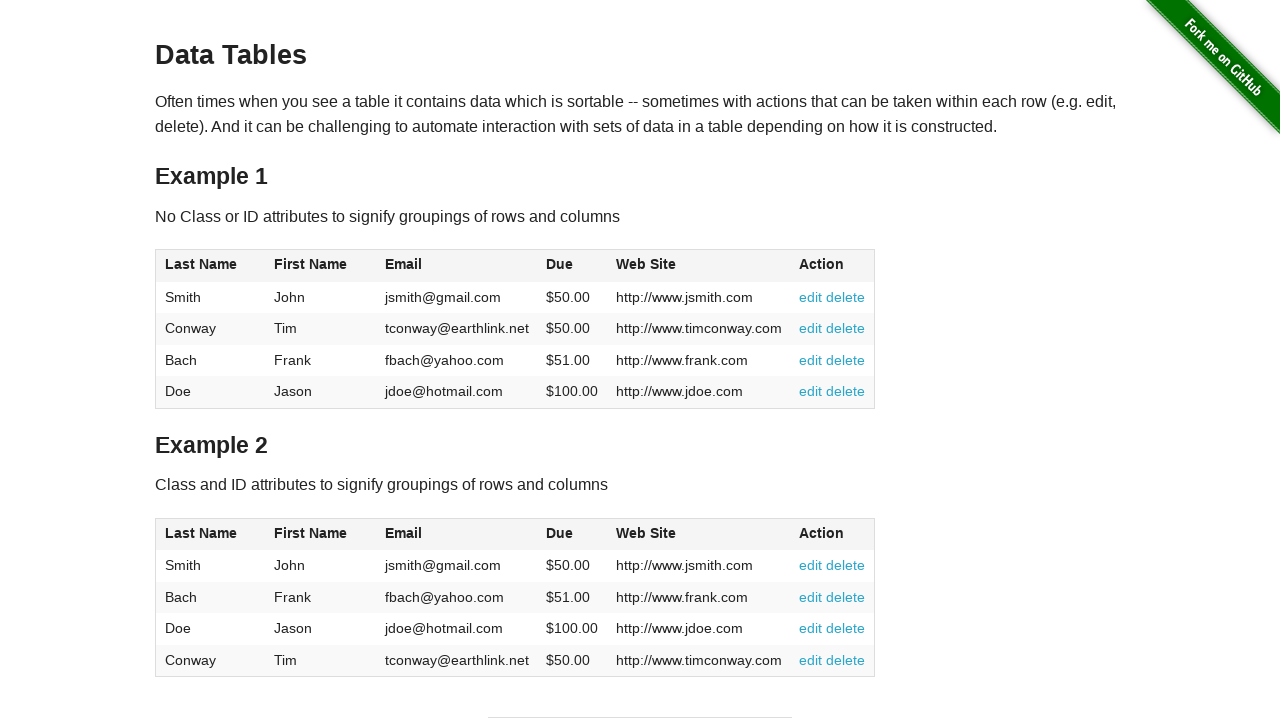